Tests keyboard and mouse interactions by hovering over a blog menu item and opening it in a new tab using Ctrl+Click

Starting URL: https://omayo.blogspot.com/

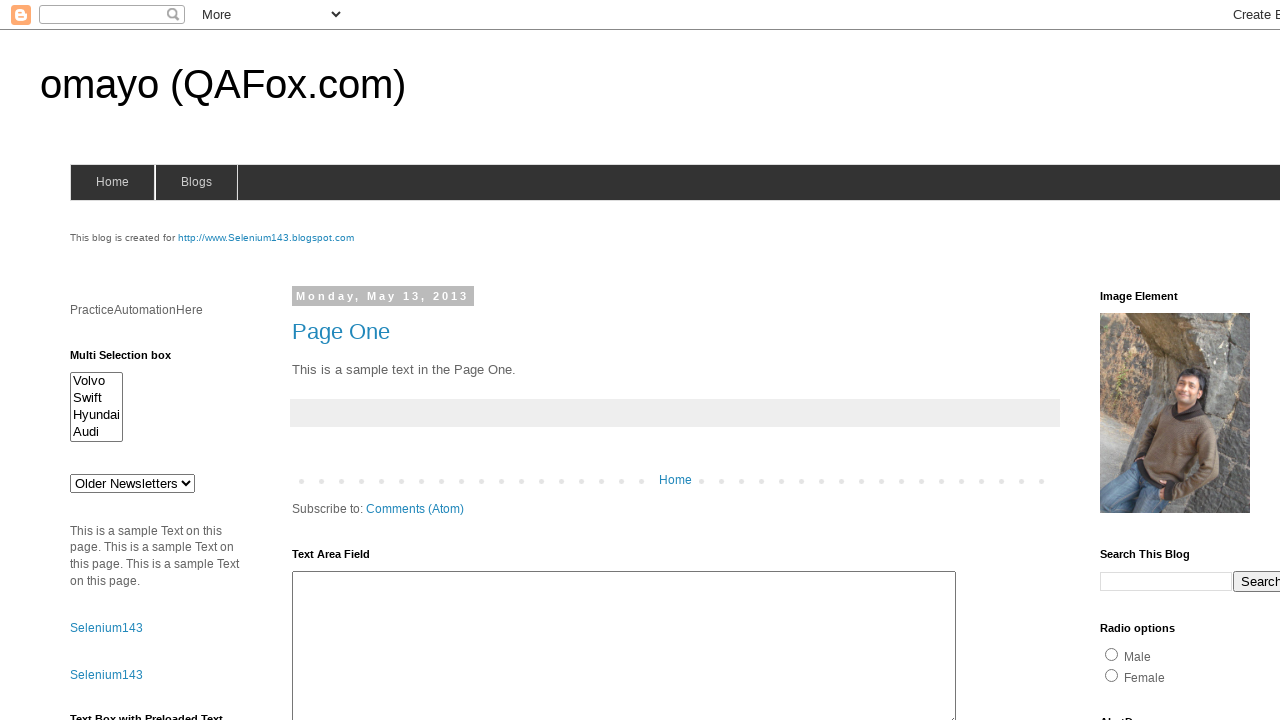

Hovered over blogs menu to reveal submenu at (196, 182) on #blogsmenu
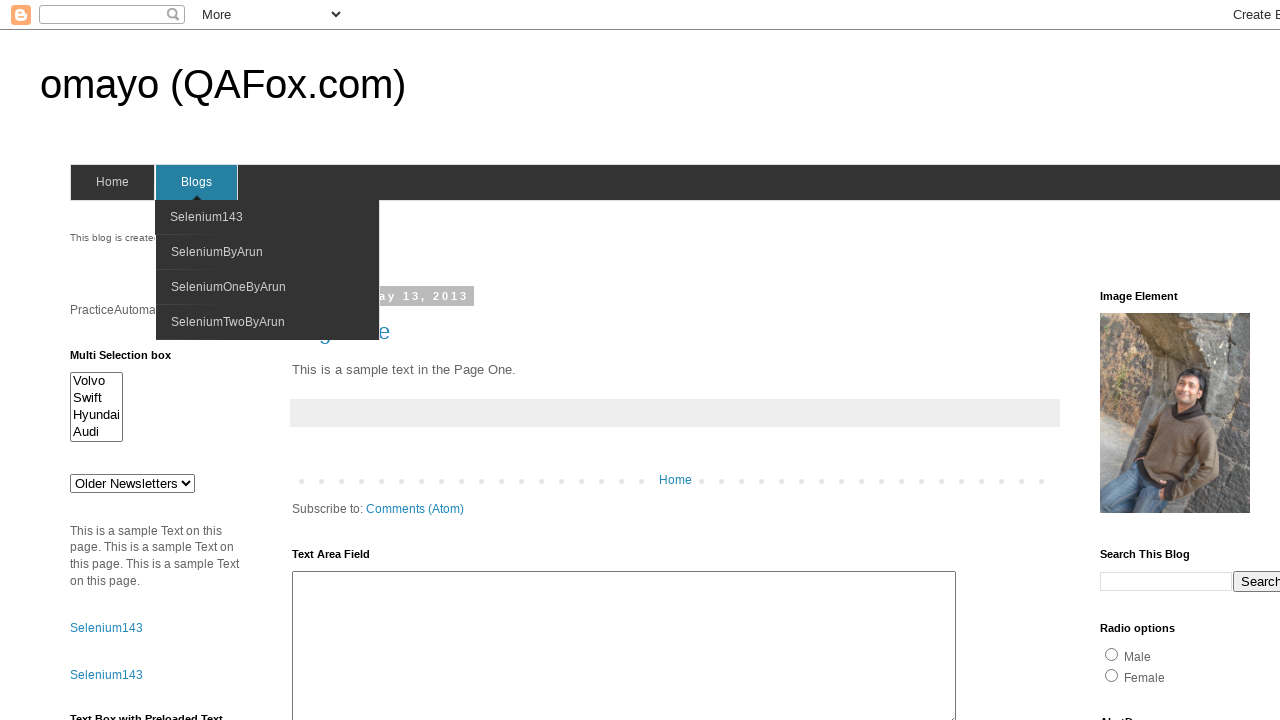

Hovered over 'Selenium One By Arun' submenu item at (228, 287) on //*[@id="cssmenu"]/ul/li[2]/ul/li[3]/a/span
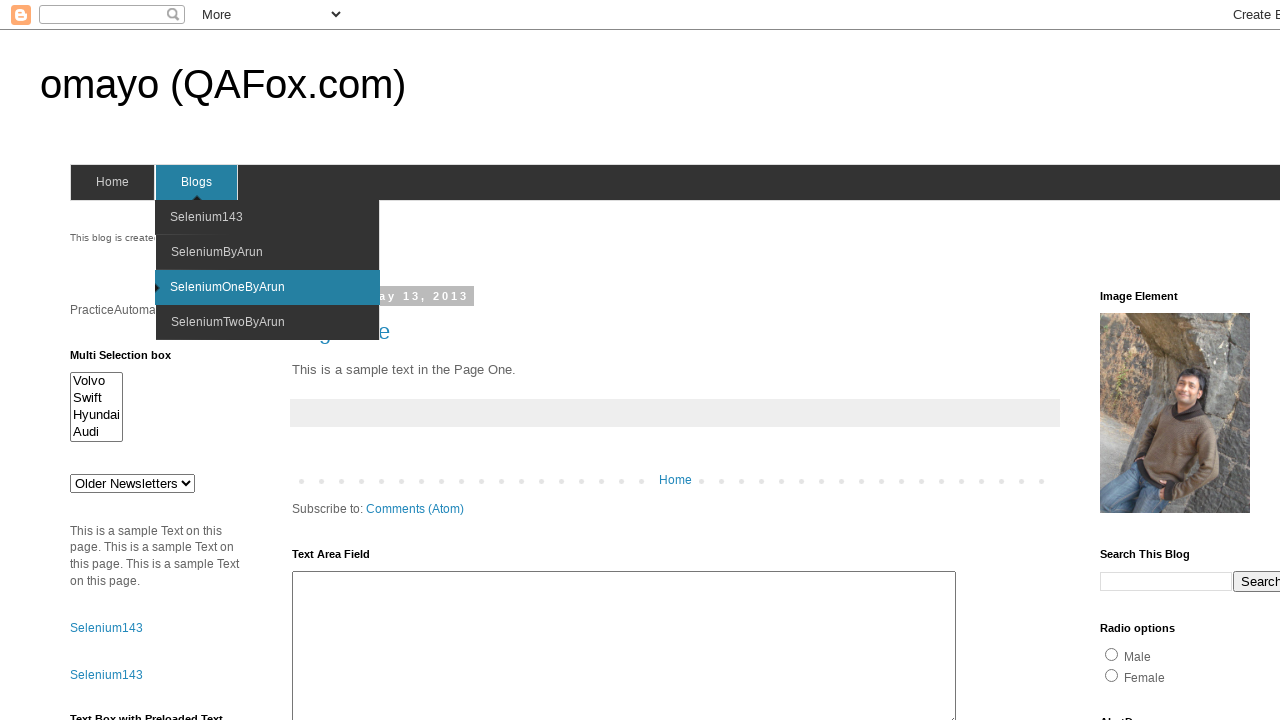

Ctrl+Clicked on submenu item to open in new tab at (228, 287) on //*[@id="cssmenu"]/ul/li[2]/ul/li[3]/a/span
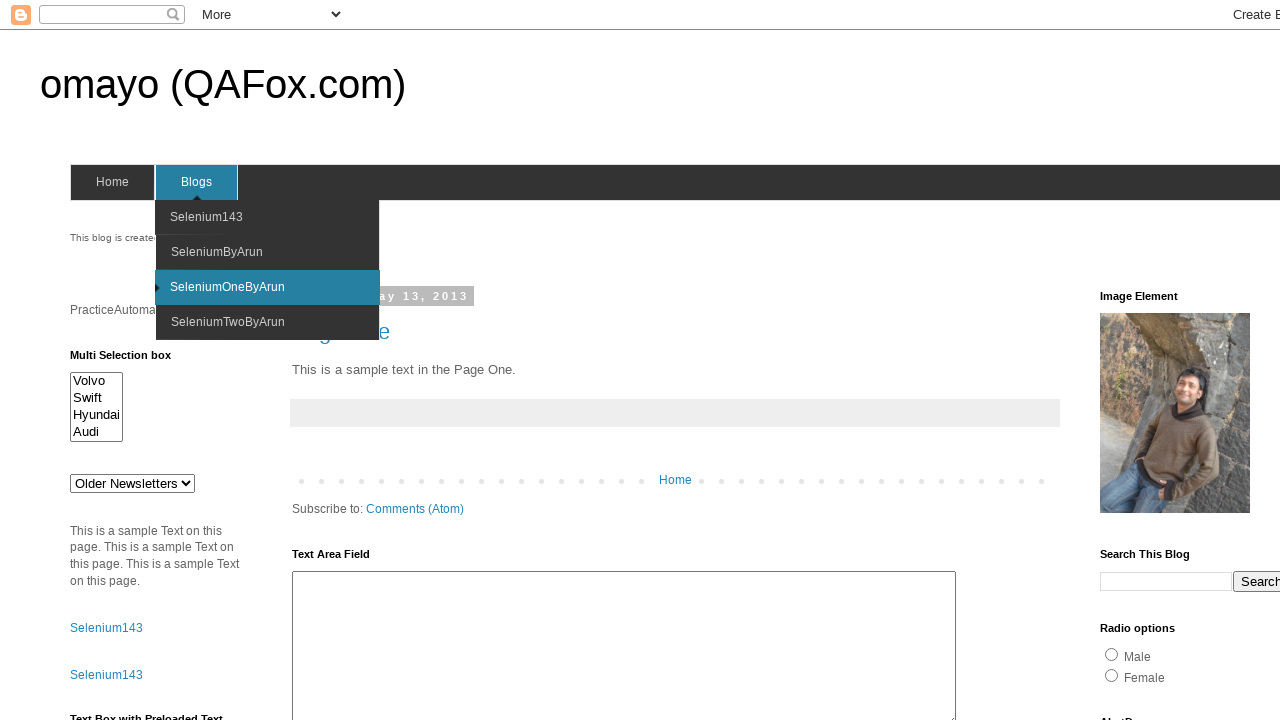

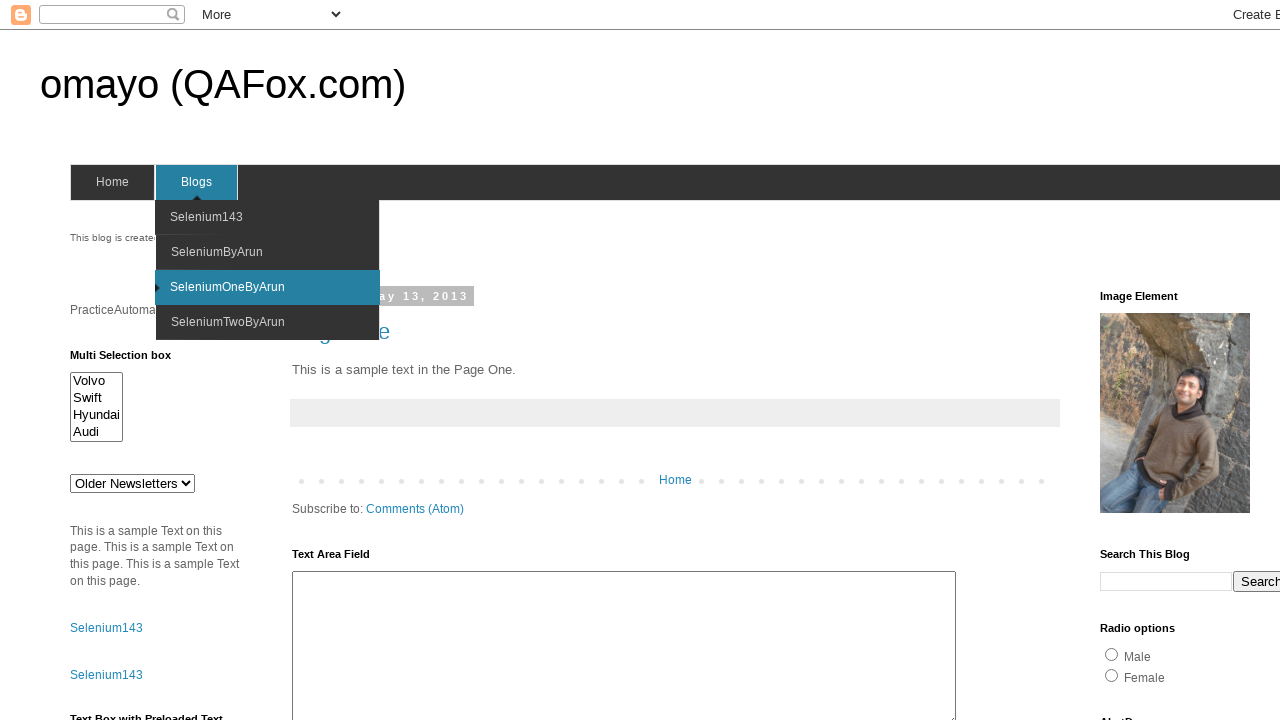